Tests product search functionality by searching for a product on the main page and verifying the same product appears on the offers page

Starting URL: https://rahulshettyacademy.com/seleniumPractise/#/

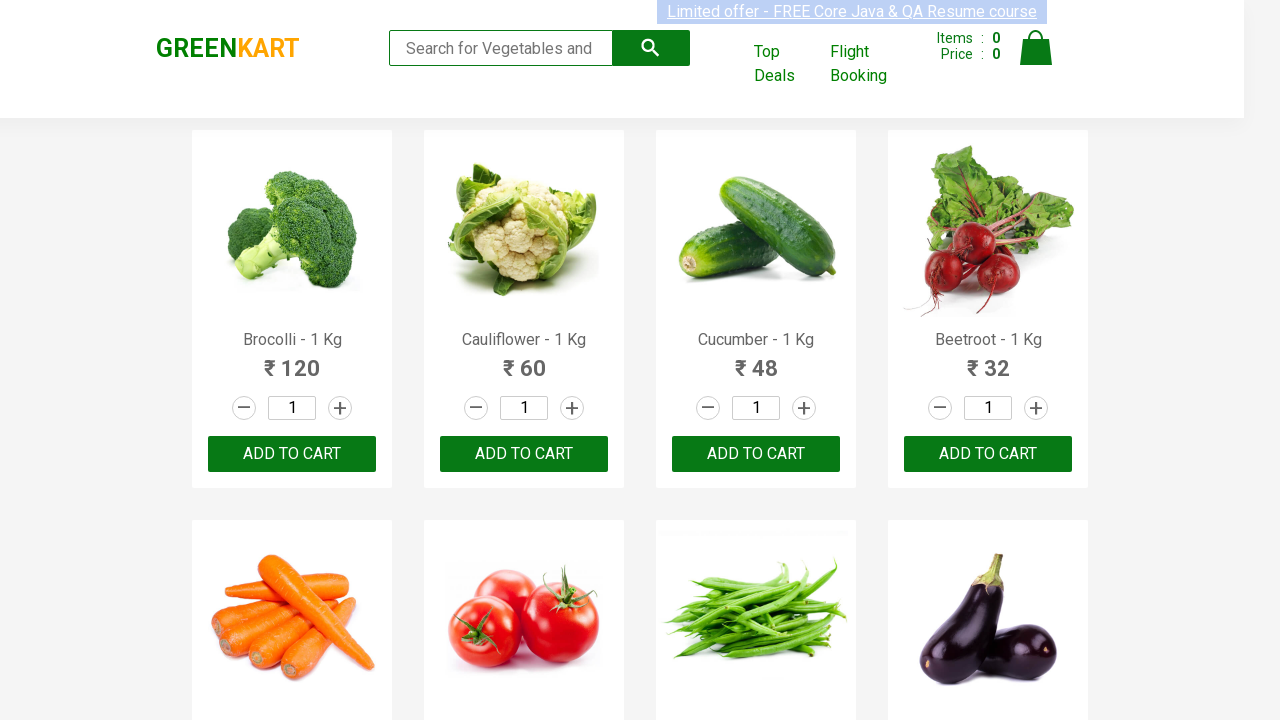

Filled search field with 'tom' on landing page on //input[@placeholder='Search for Vegetables and Fruits']
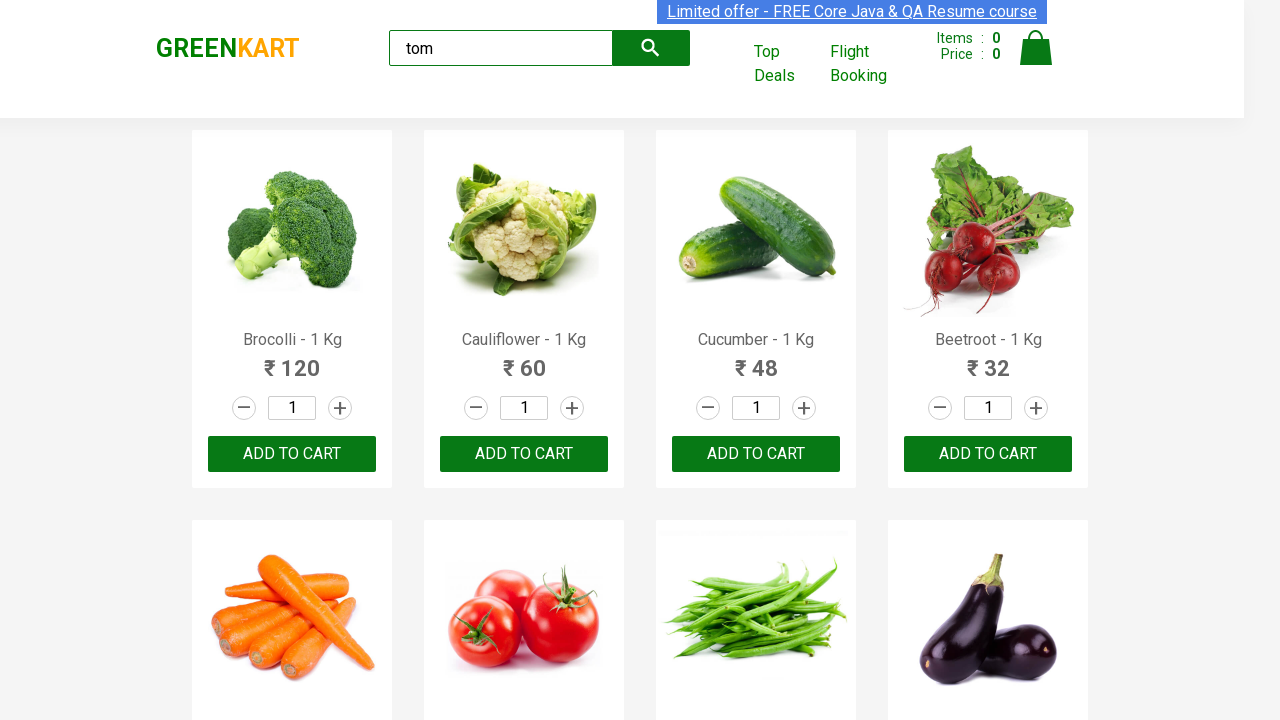

Waited 3 seconds for search results to load
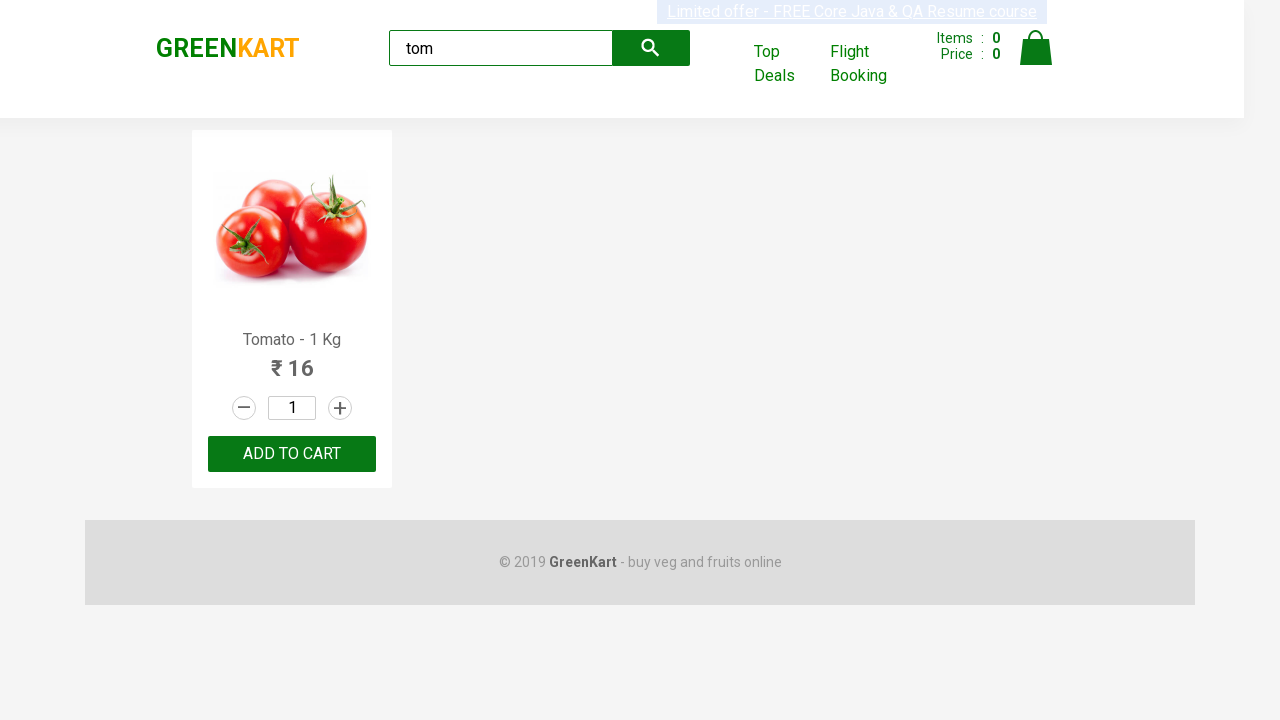

Extracted product name from landing page: 'Tomato'
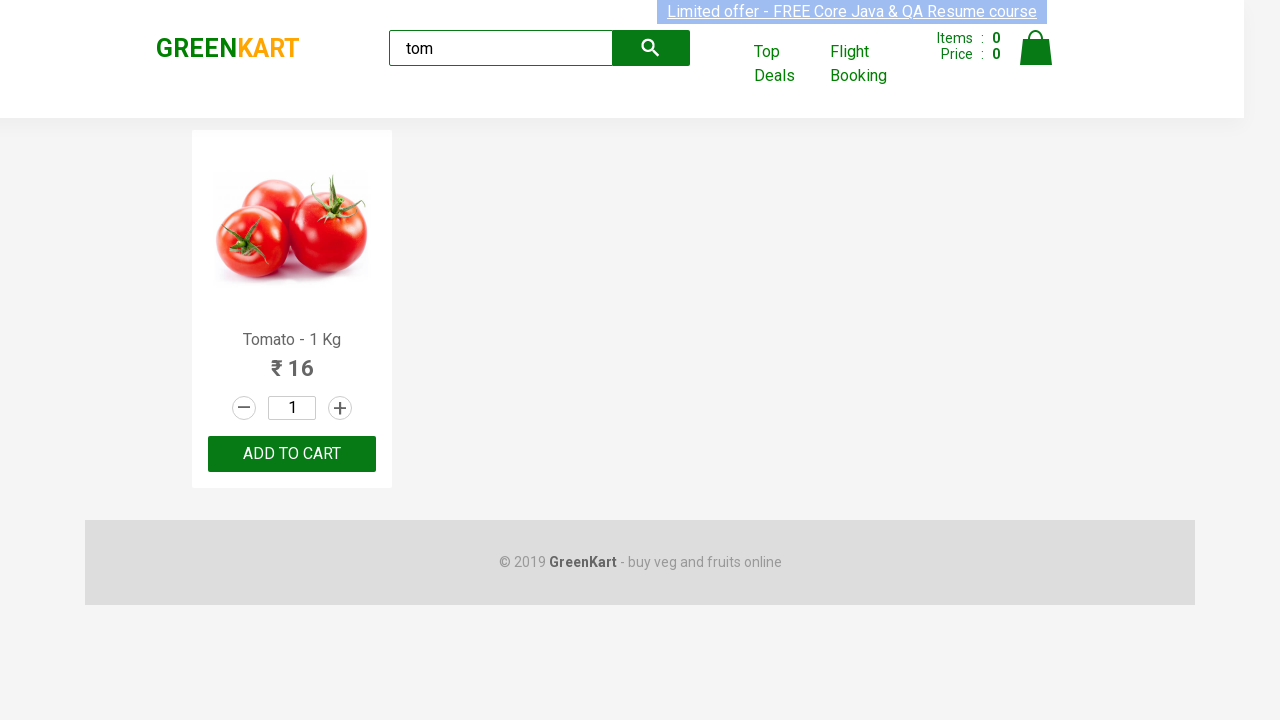

Clicked 'Top Deals' link to navigate to offers page at (787, 64) on text=Top Deals
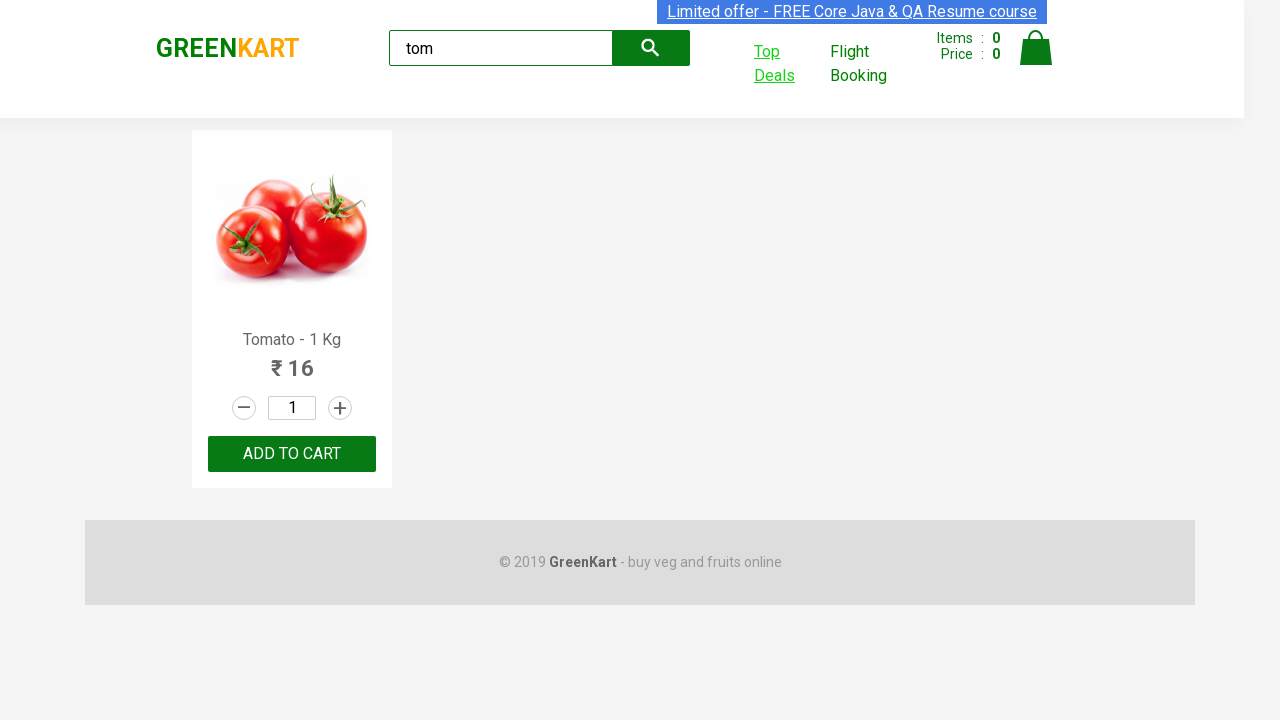

Switched to newly opened offers page tab
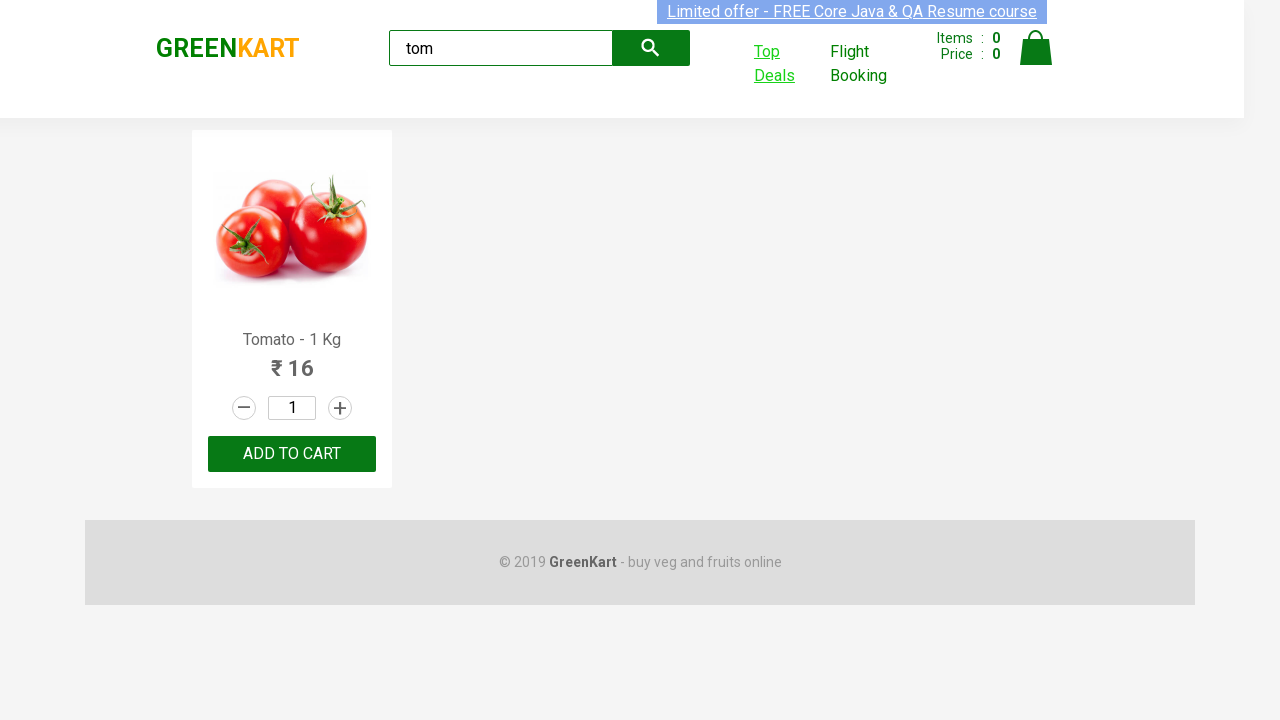

Filled search field with 'tom' on offers page on //input[@id='search-field']
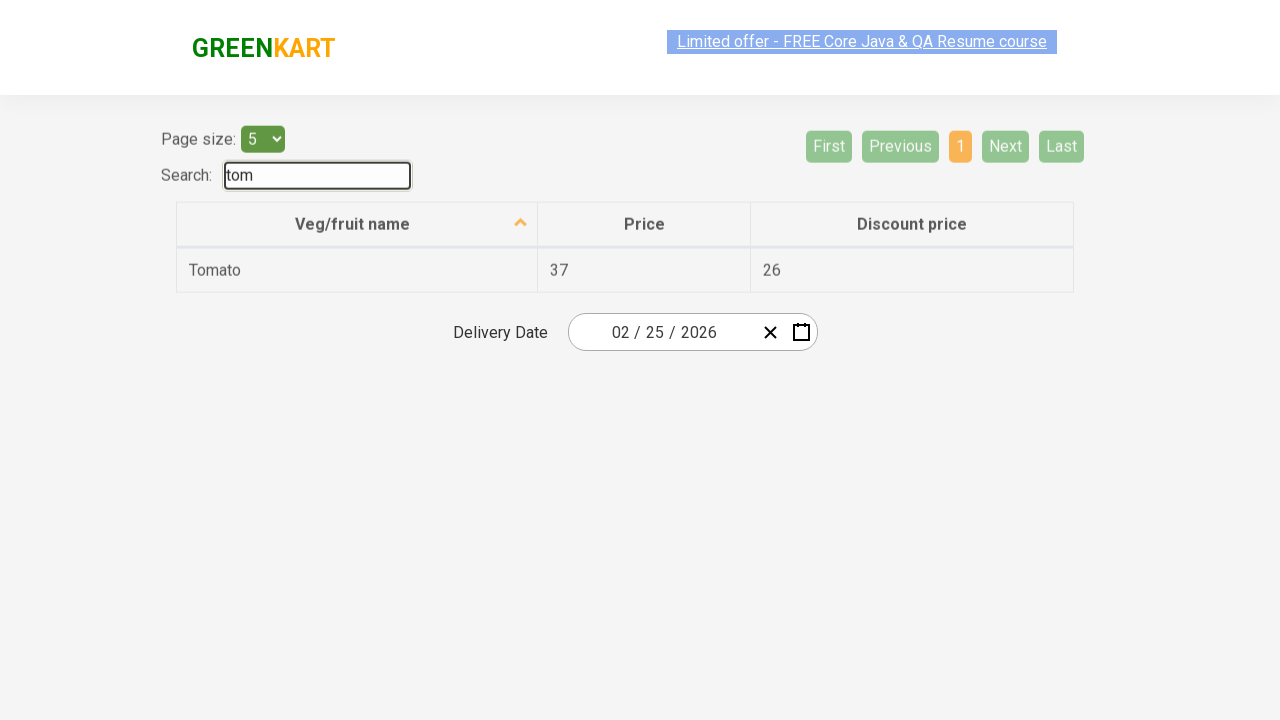

Waited 3 seconds for offers page search results to load
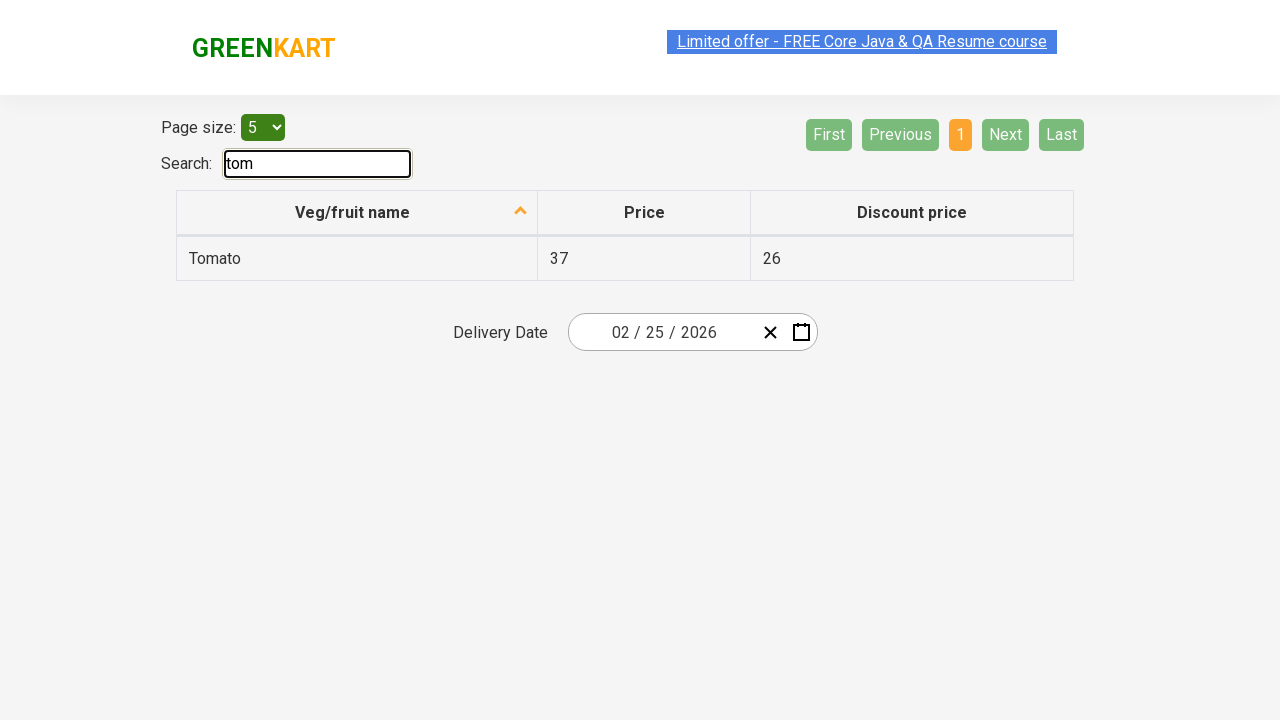

Extracted product name from offers page: 'Tomato'
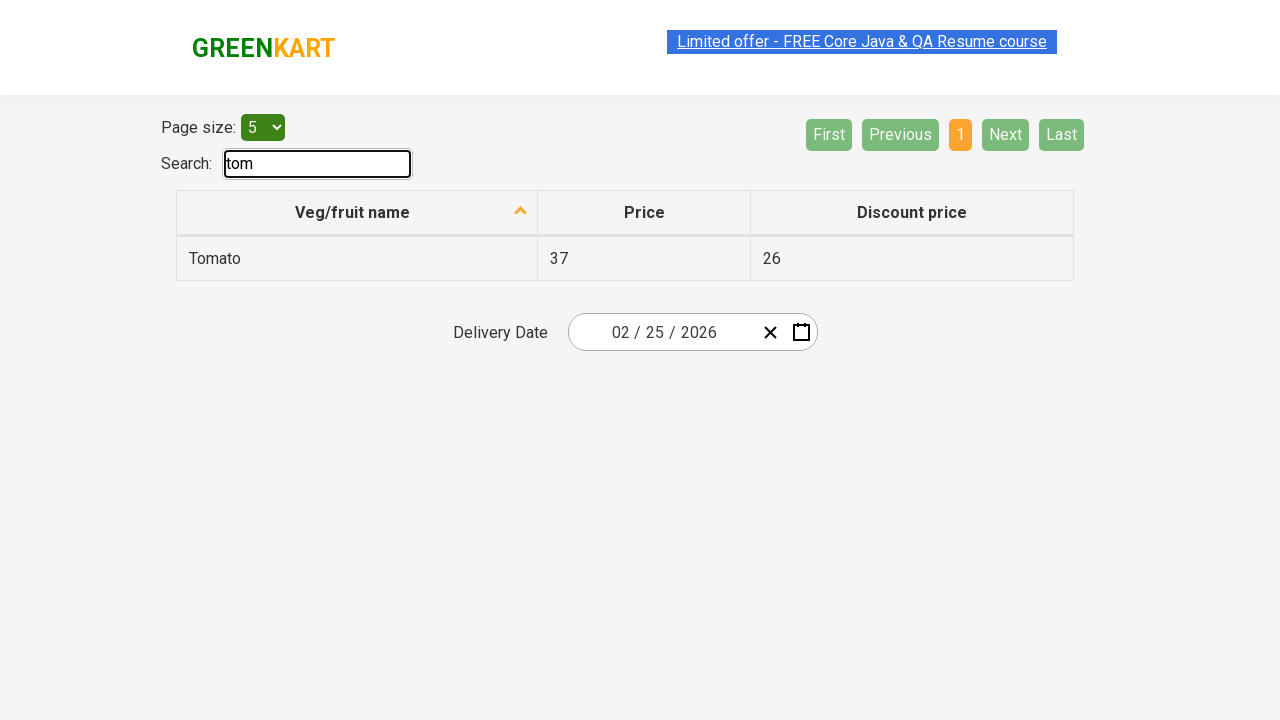

Verified product names match between landing page and offers page
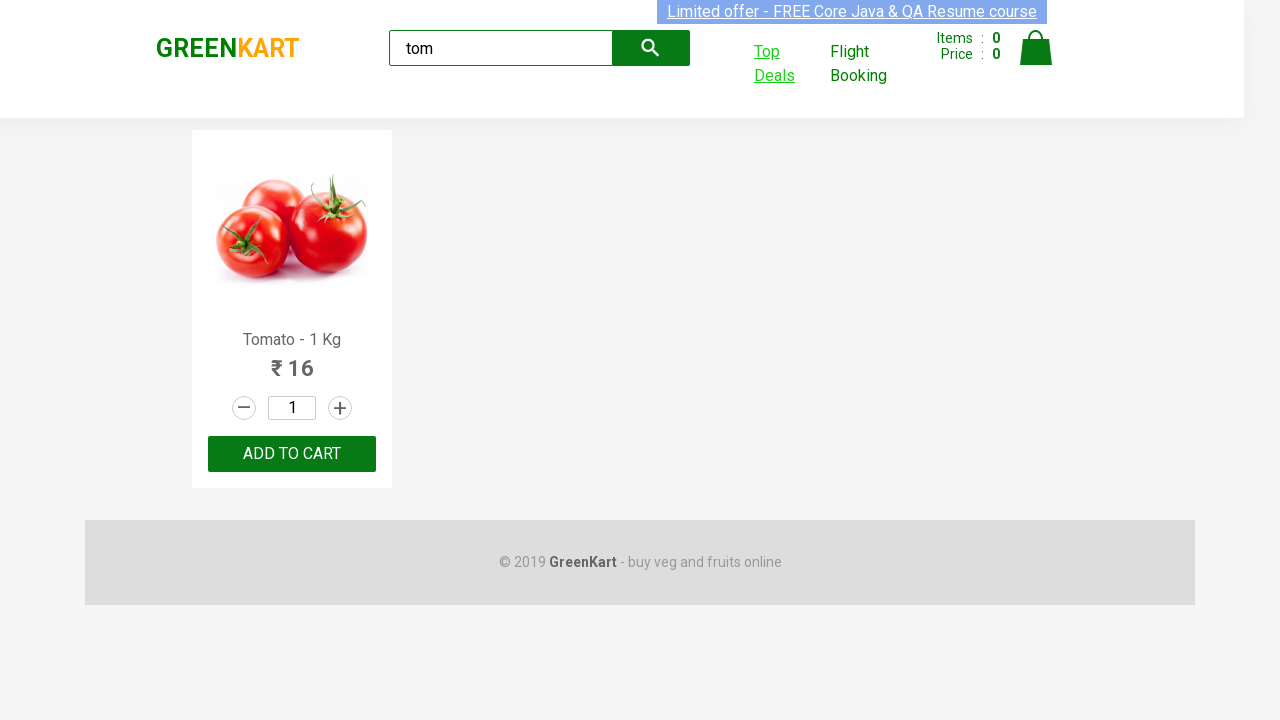

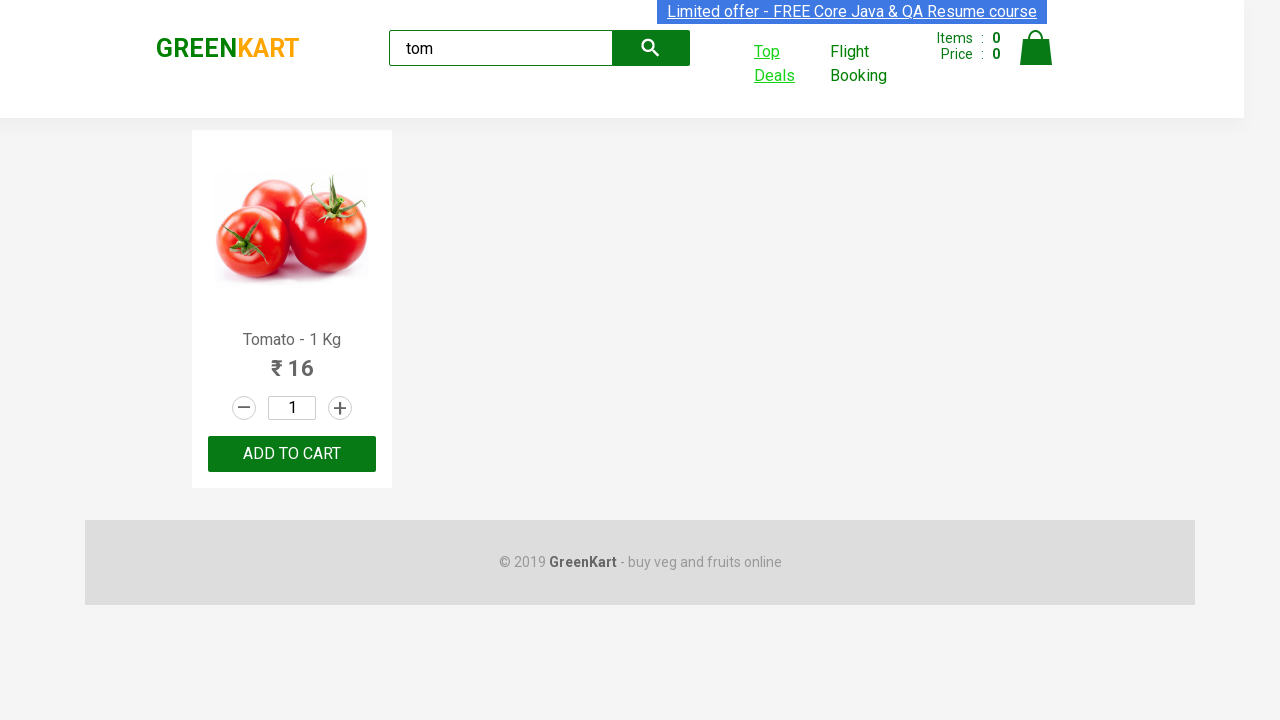